Tests adding and then removing an element on the Heroku app

Starting URL: https://the-internet.herokuapp.com/

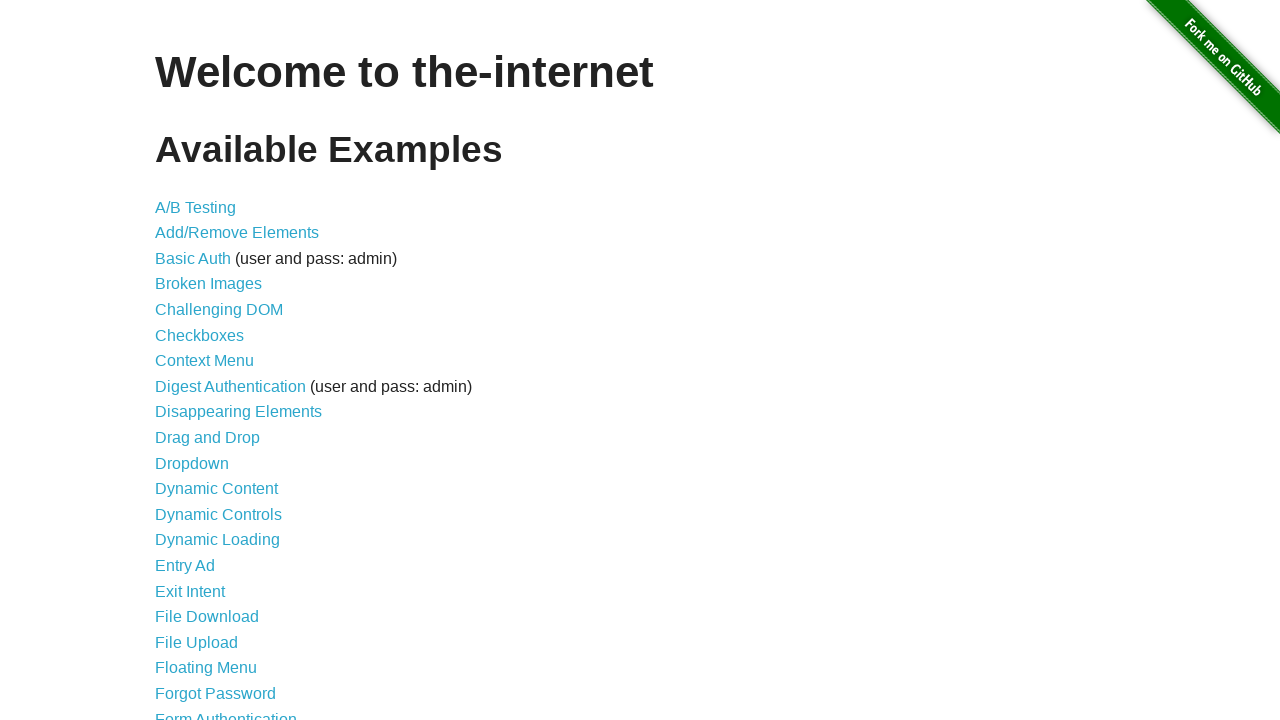

Clicked on Add/Remove Elements link at (237, 233) on a[href='/add_remove_elements/']
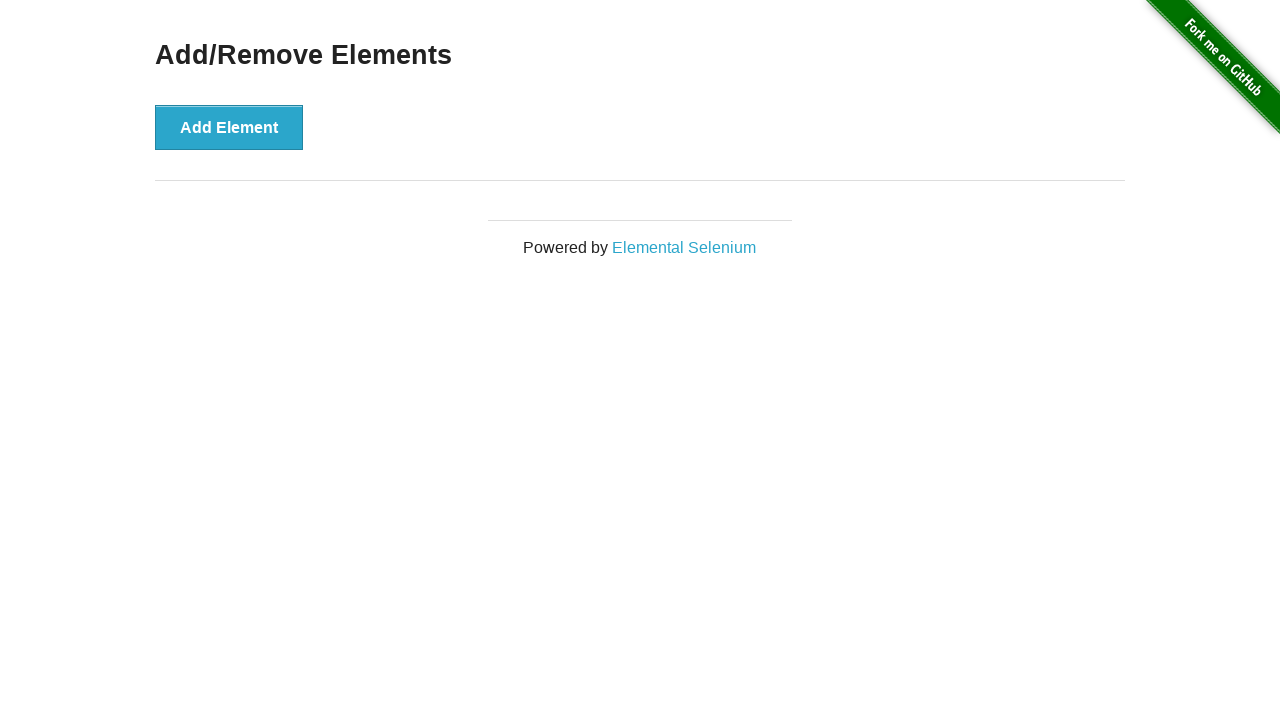

Clicked Add Element button at (229, 127) on button[onclick='addElement()']
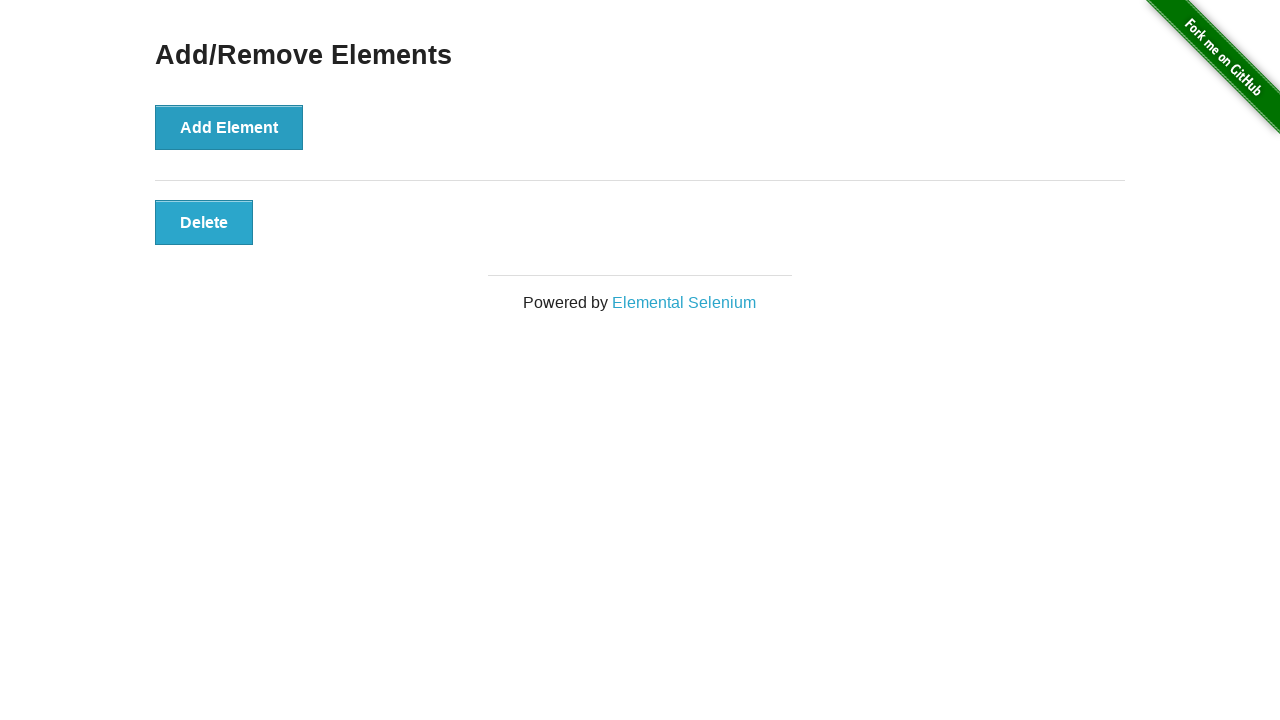

New element appeared on the page
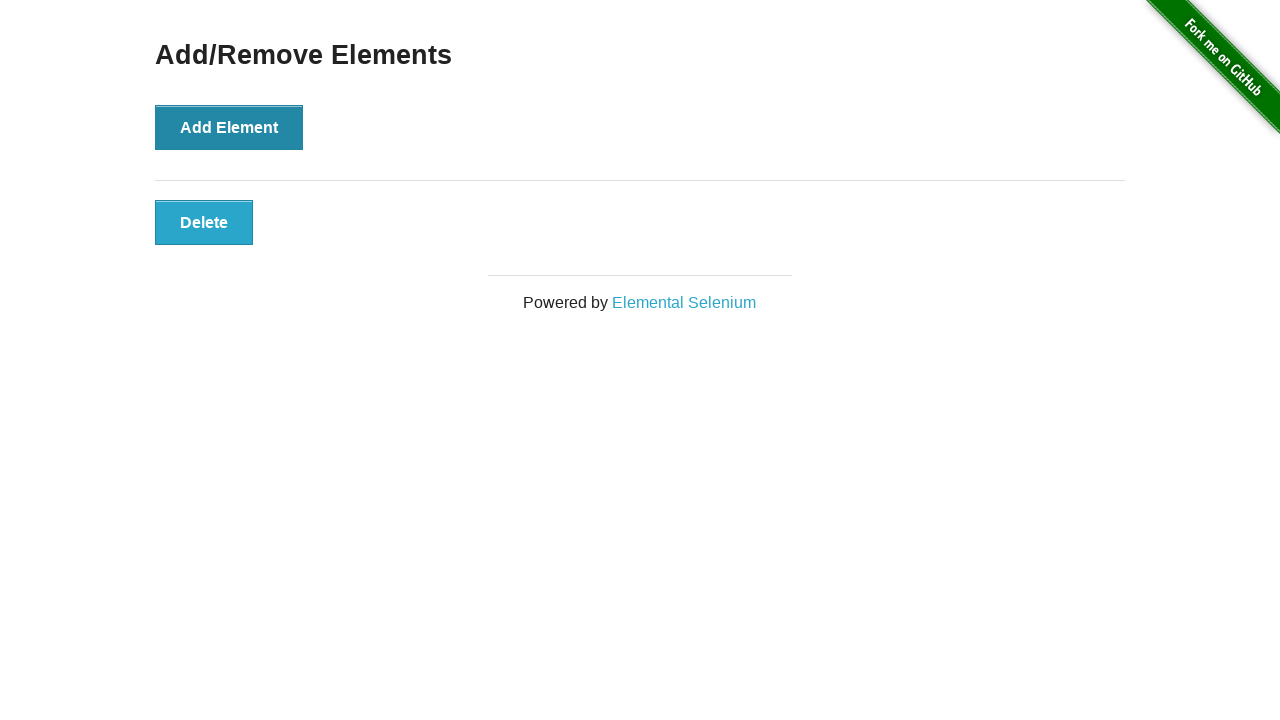

Clicked the Delete button to remove the element at (204, 222) on button.added-manually
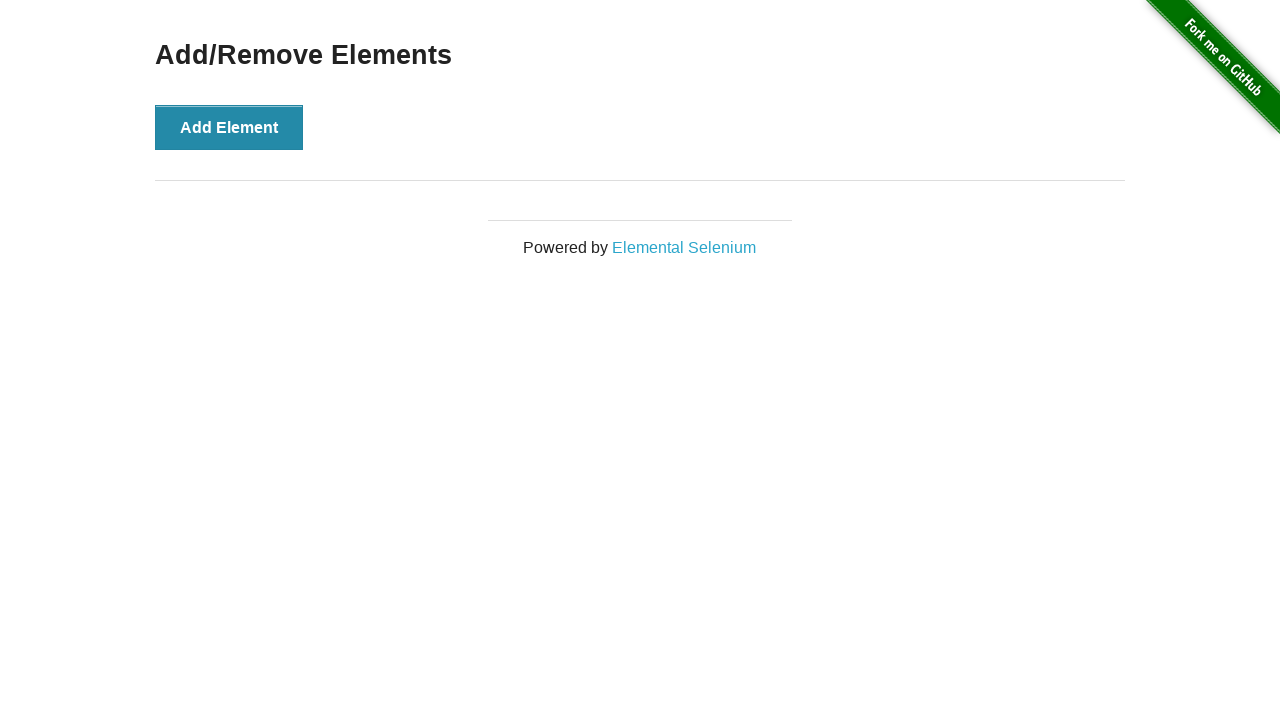

Verified that the element has been removed
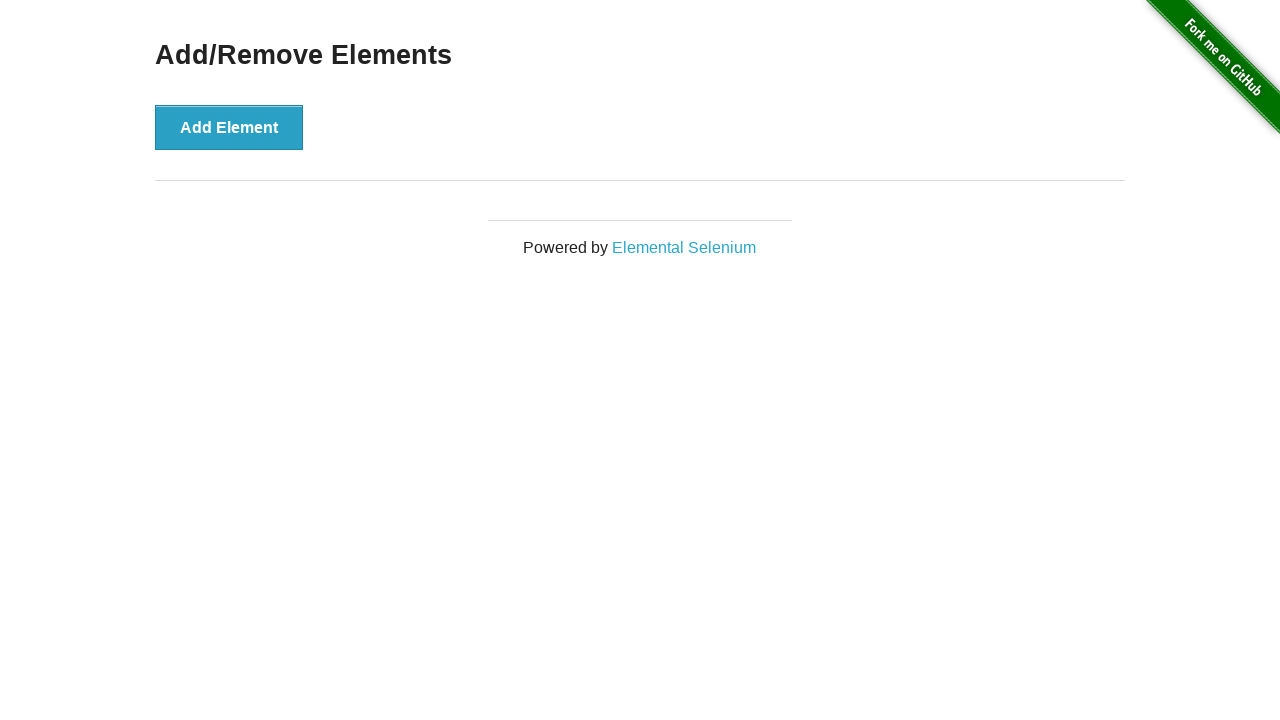

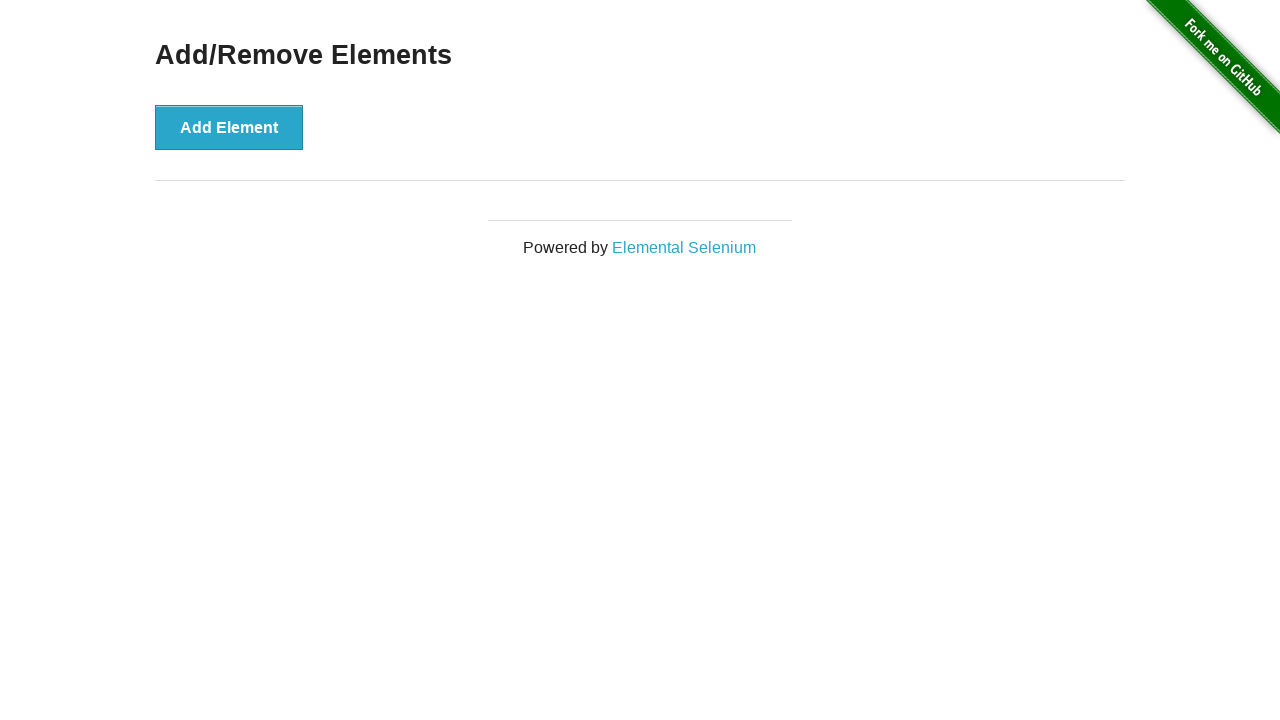